Tests the search functionality on GeoNames by entering a search query and verifying the search term is retained in the search box

Starting URL: https://www.geonames.org/

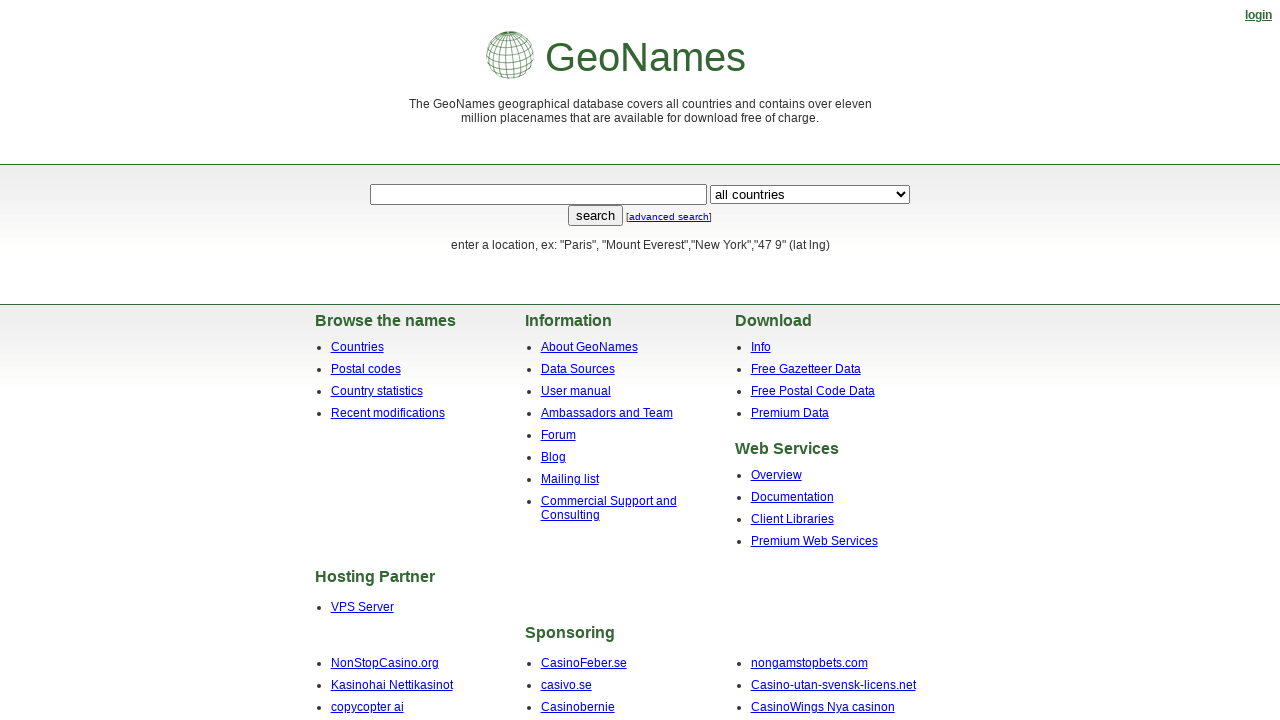

Filled search box with 'Selenium' on input[name='q']
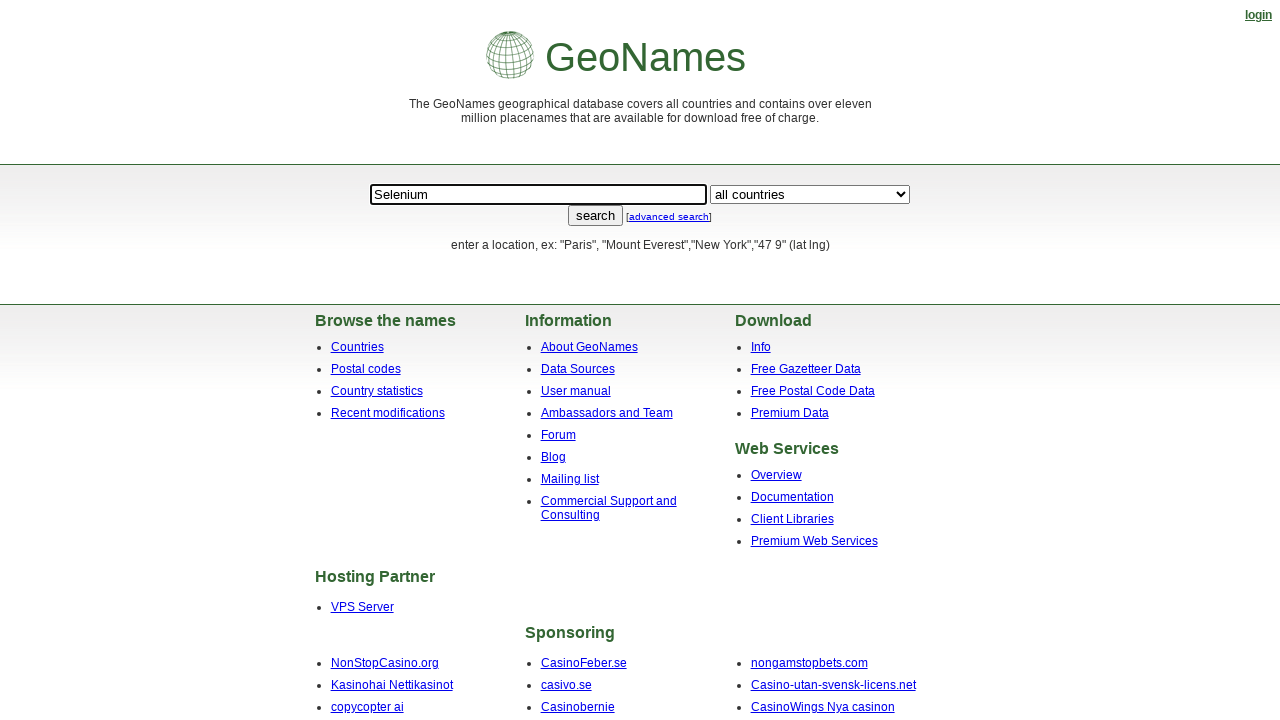

Clicked search button to submit query at (596, 216) on input[type='submit']
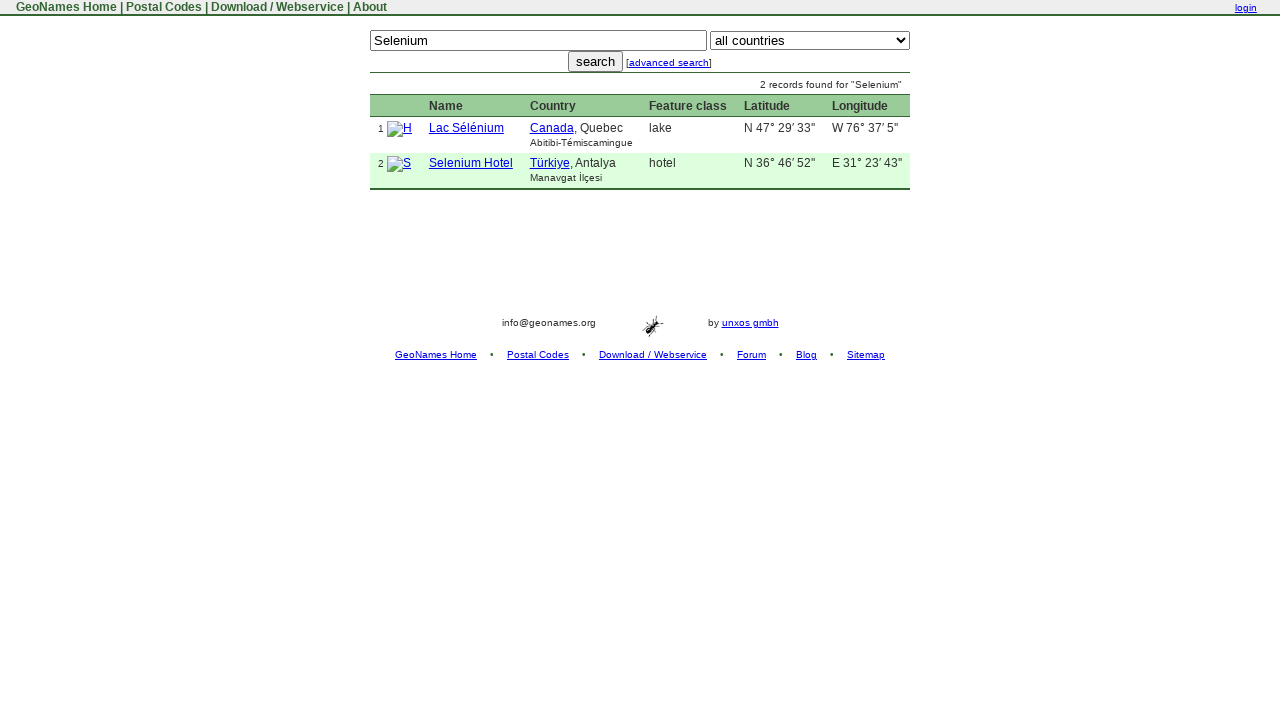

Waited for search results page to fully load
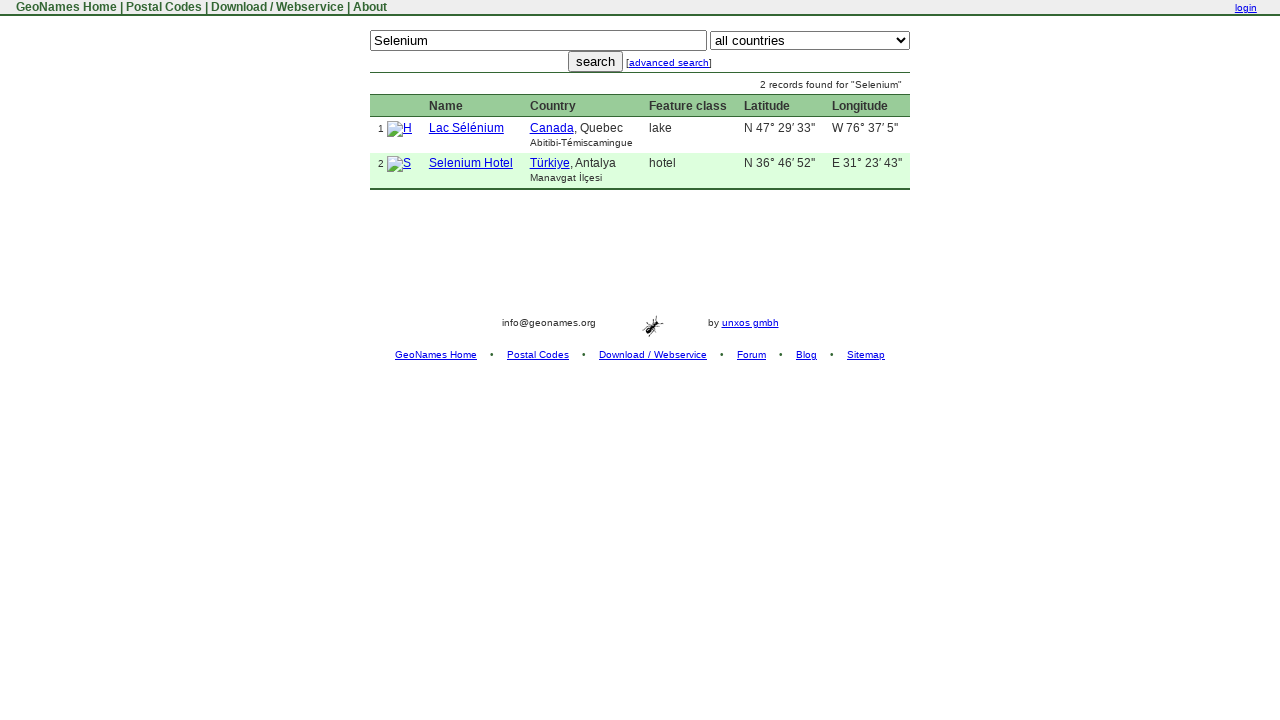

Retrieved search box value to verify search term retention
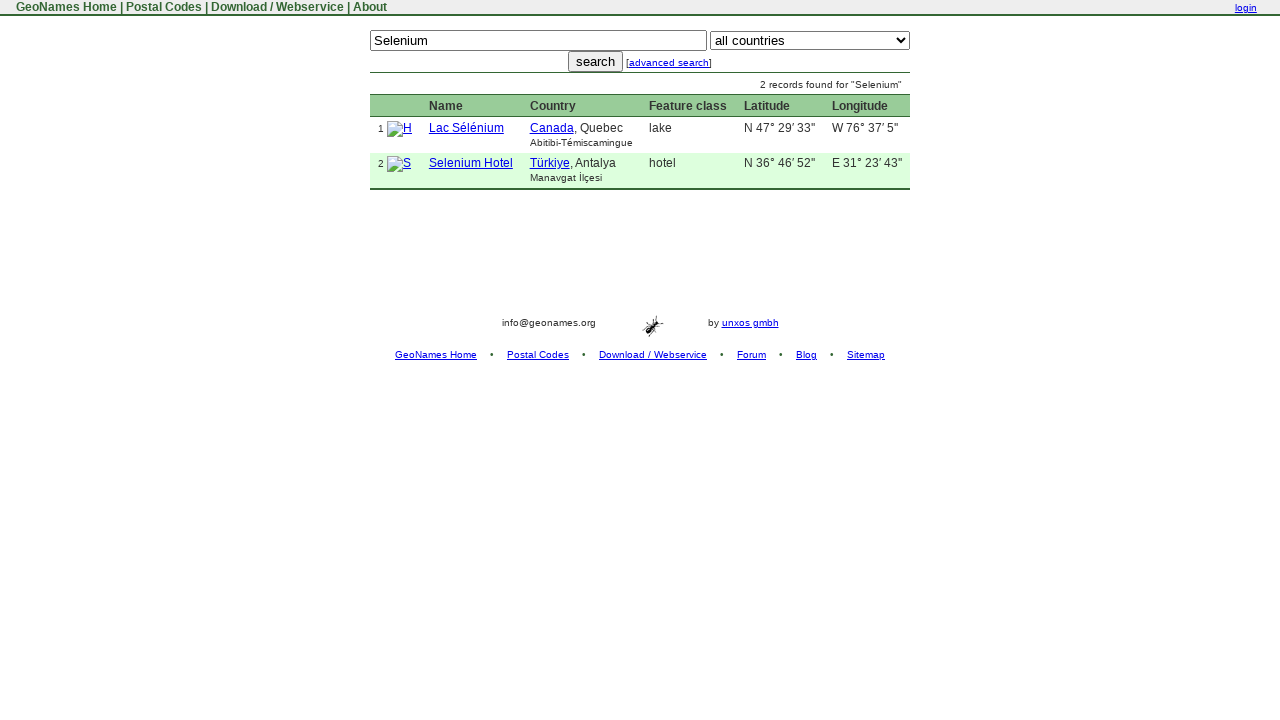

Verified that search term 'Selenium' is retained in search box
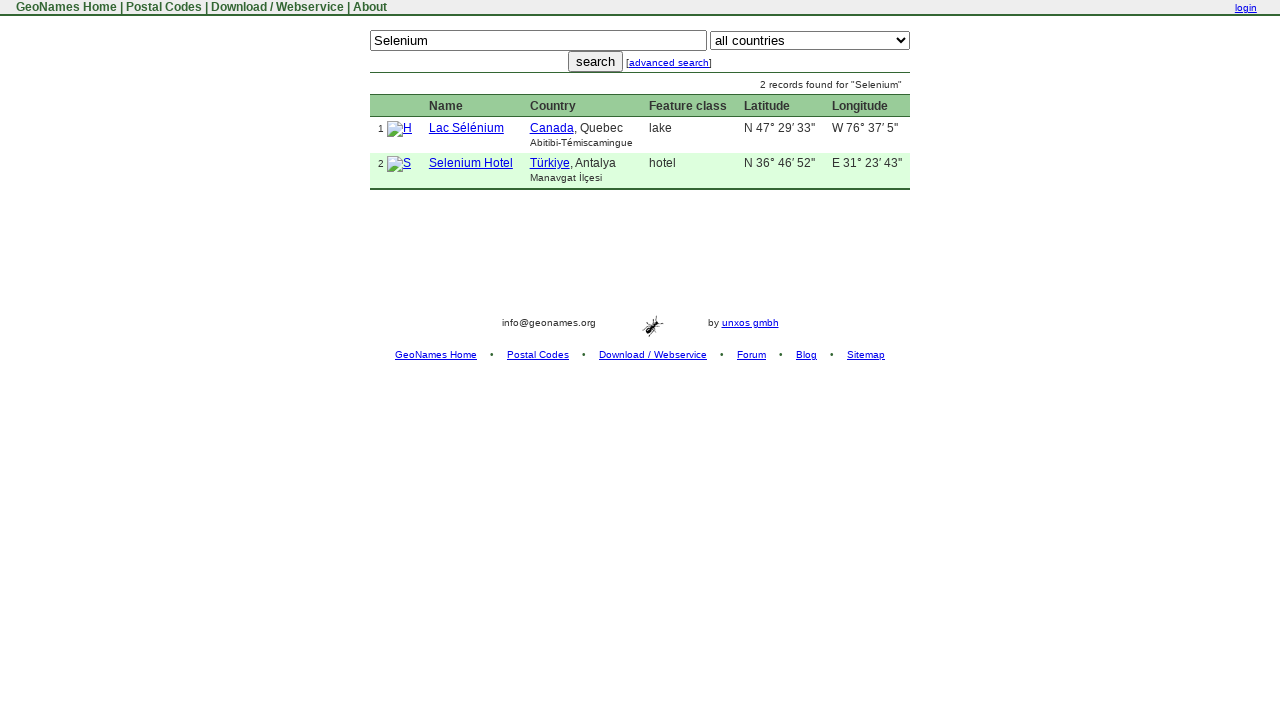

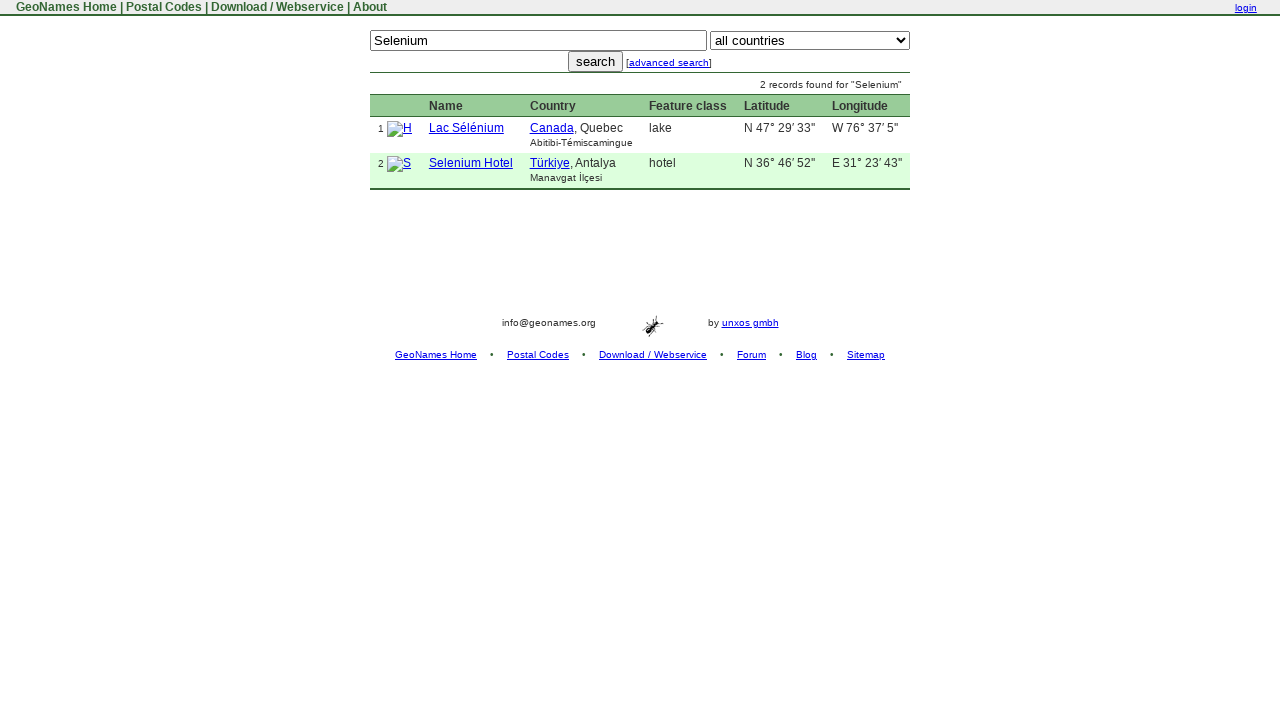